Tests a wait functionality page by clicking a verify button and checking for a successful message

Starting URL: http://suninjuly.github.io/wait1.html

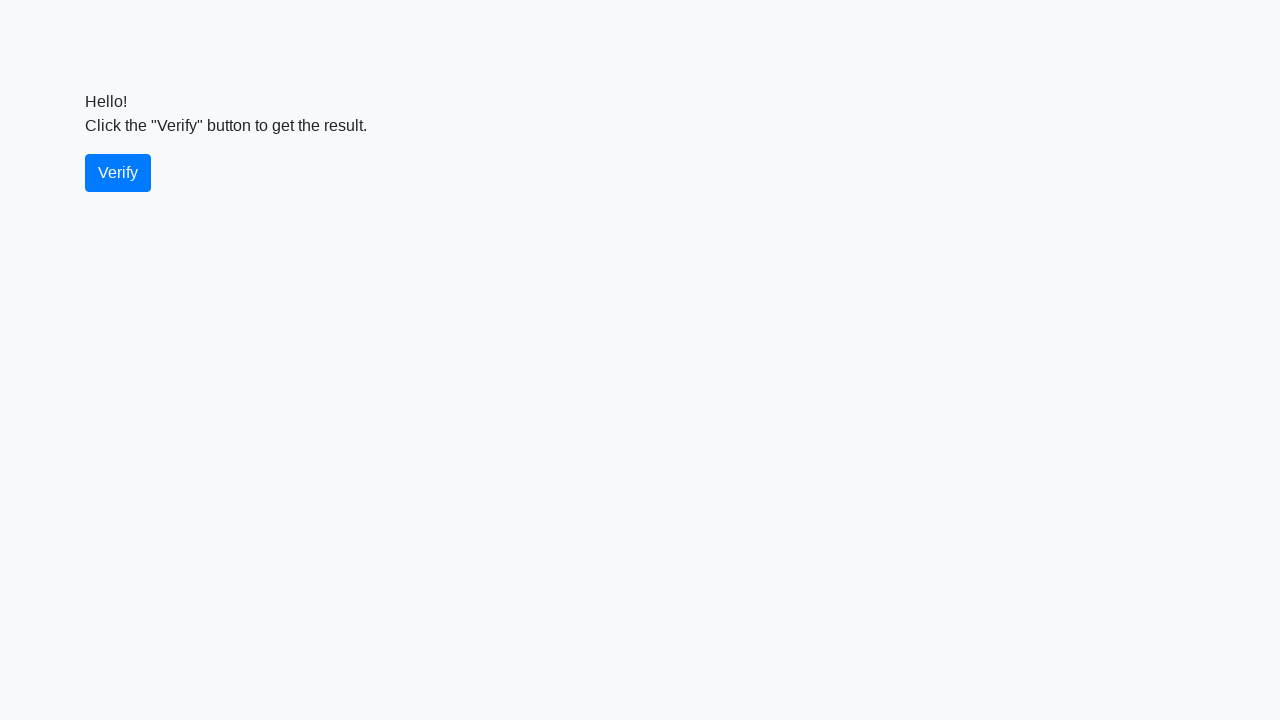

Clicked the verify button at (118, 173) on #verify
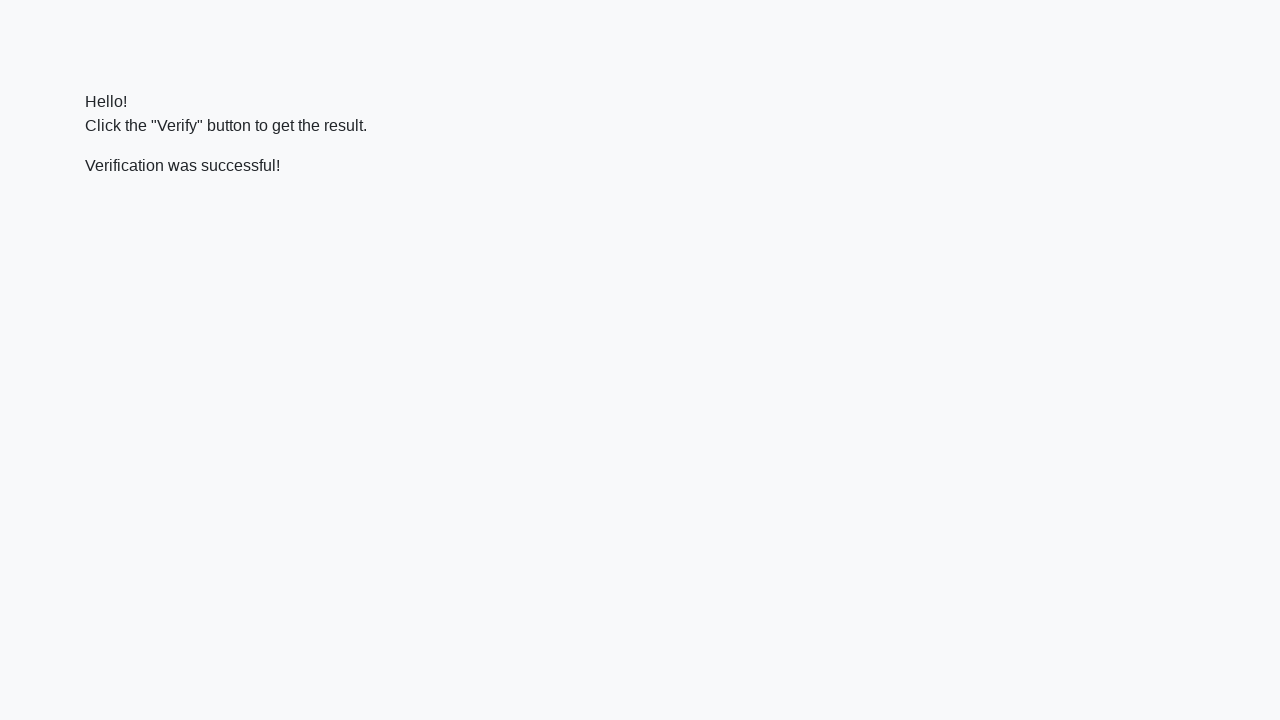

Located the verify message element
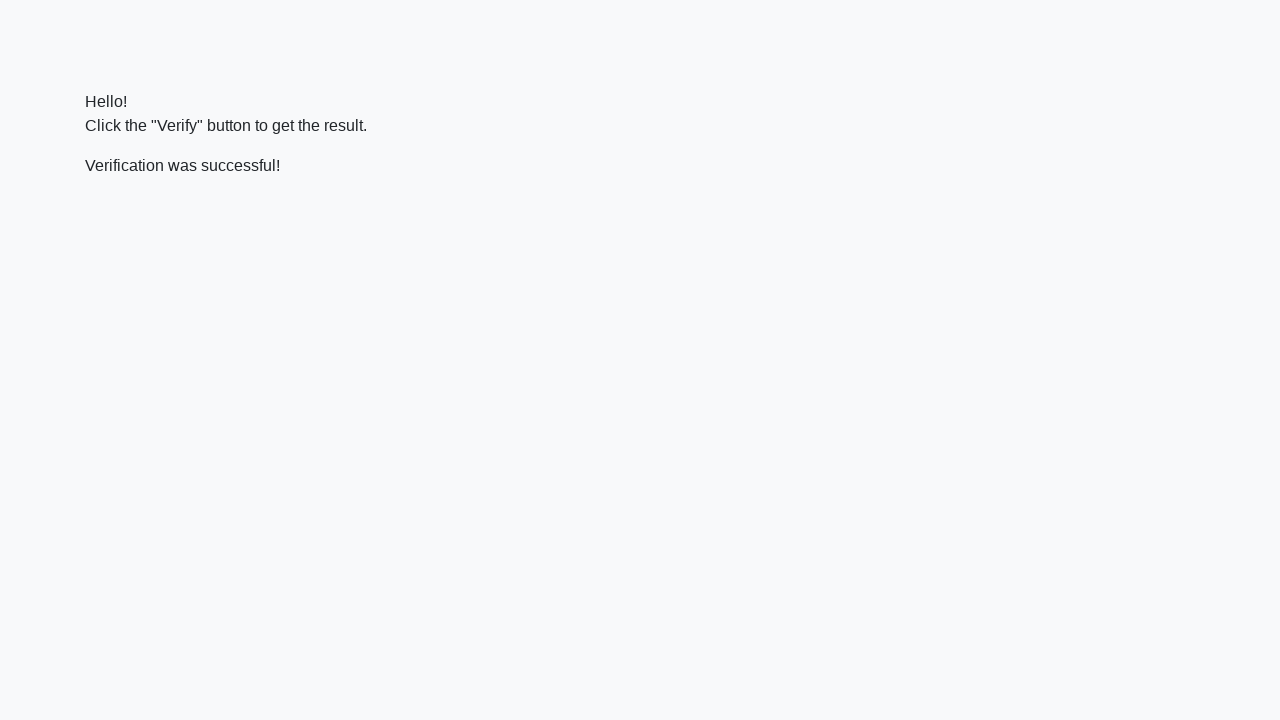

Waited for verify message to appear
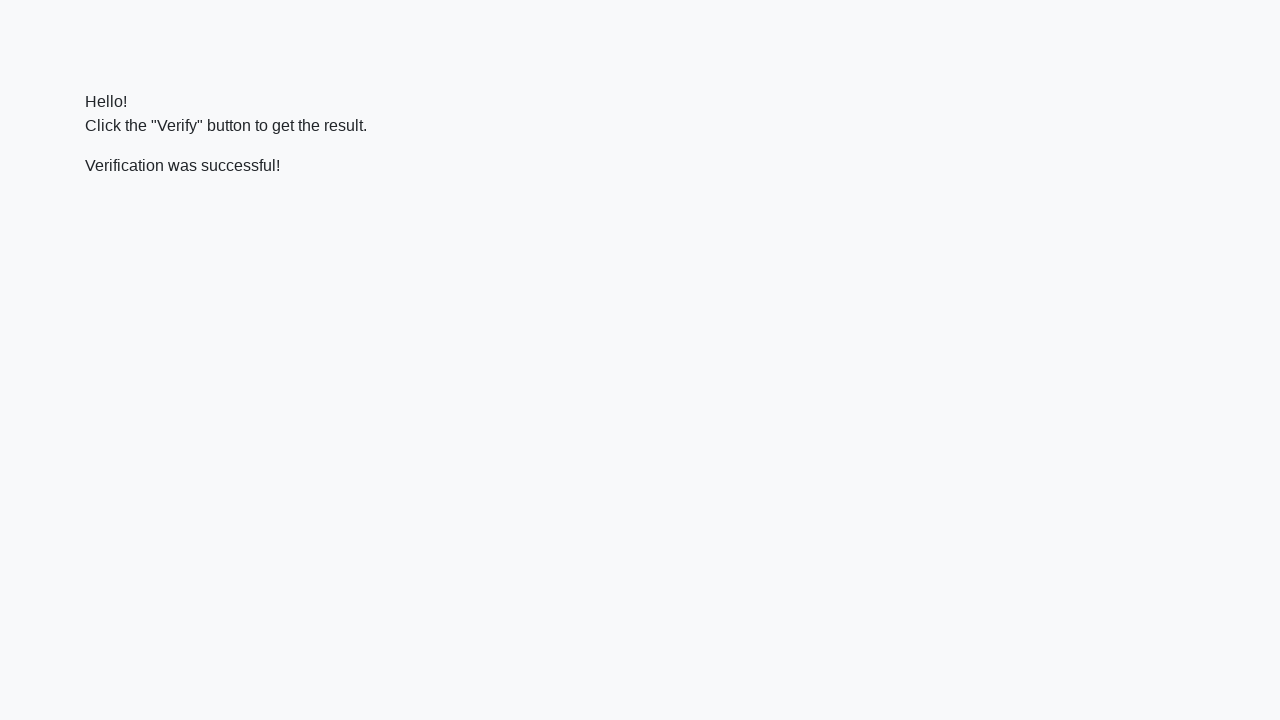

Verified that success message contains 'successful'
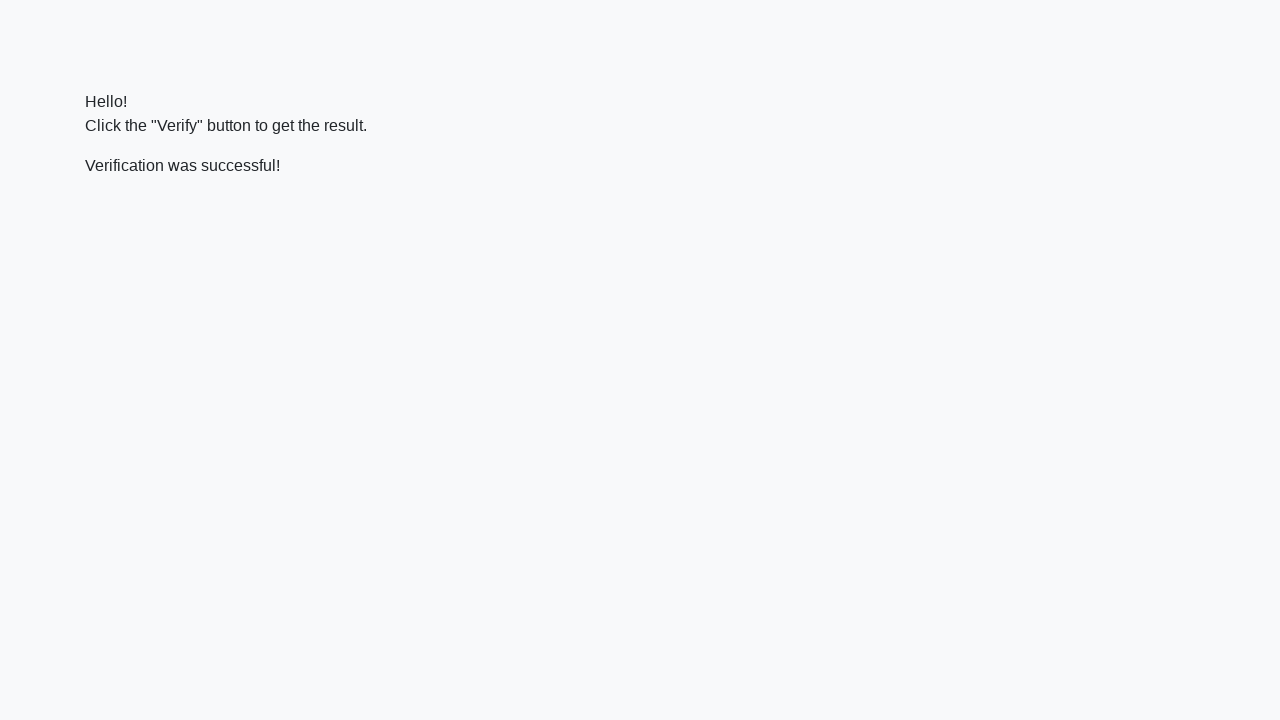

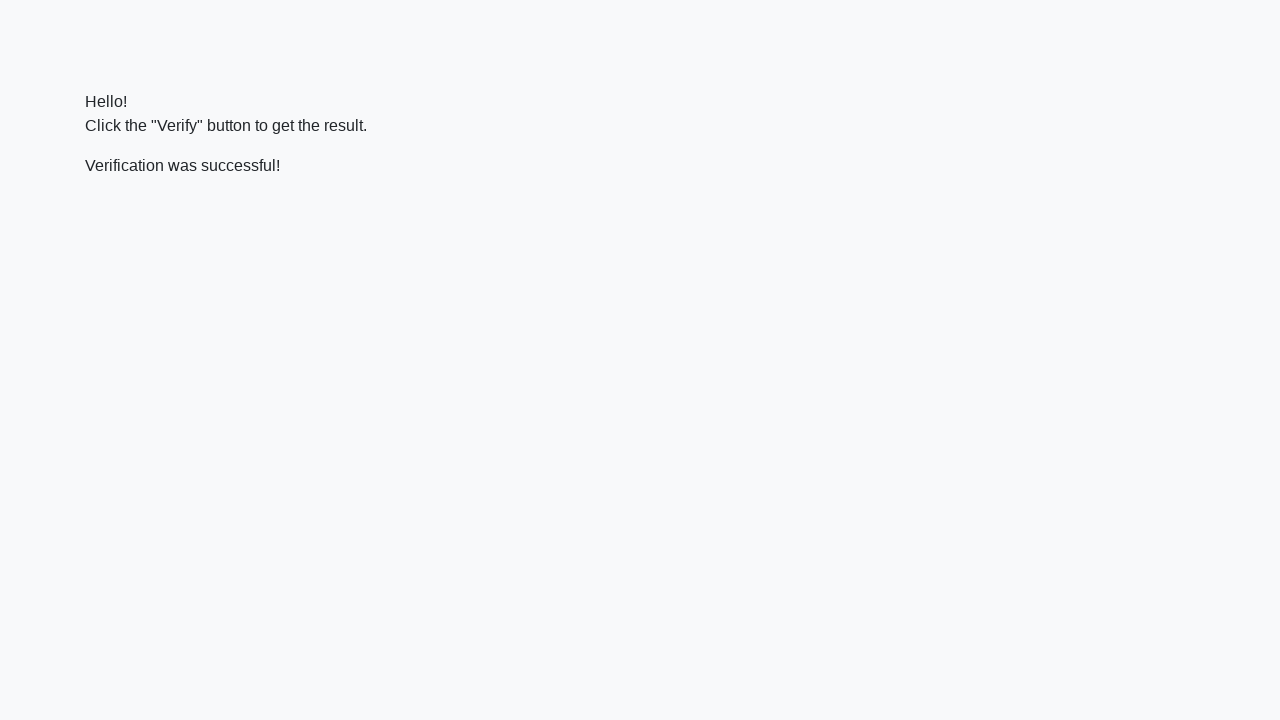